Verifies that the company branding logo is displayed on the OrangeHRM login page

Starting URL: https://opensource-demo.orangehrmlive.com/web/index.php/auth/login

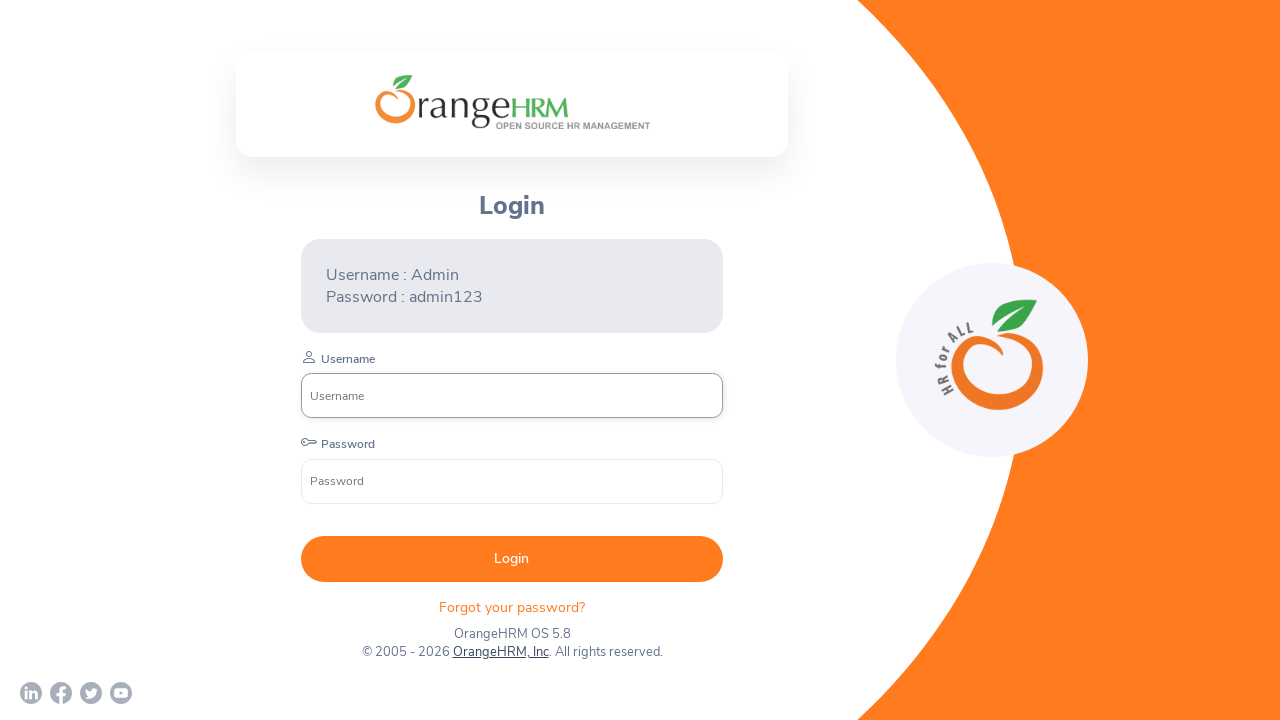

Located company branding logo element on OrangeHRM login page
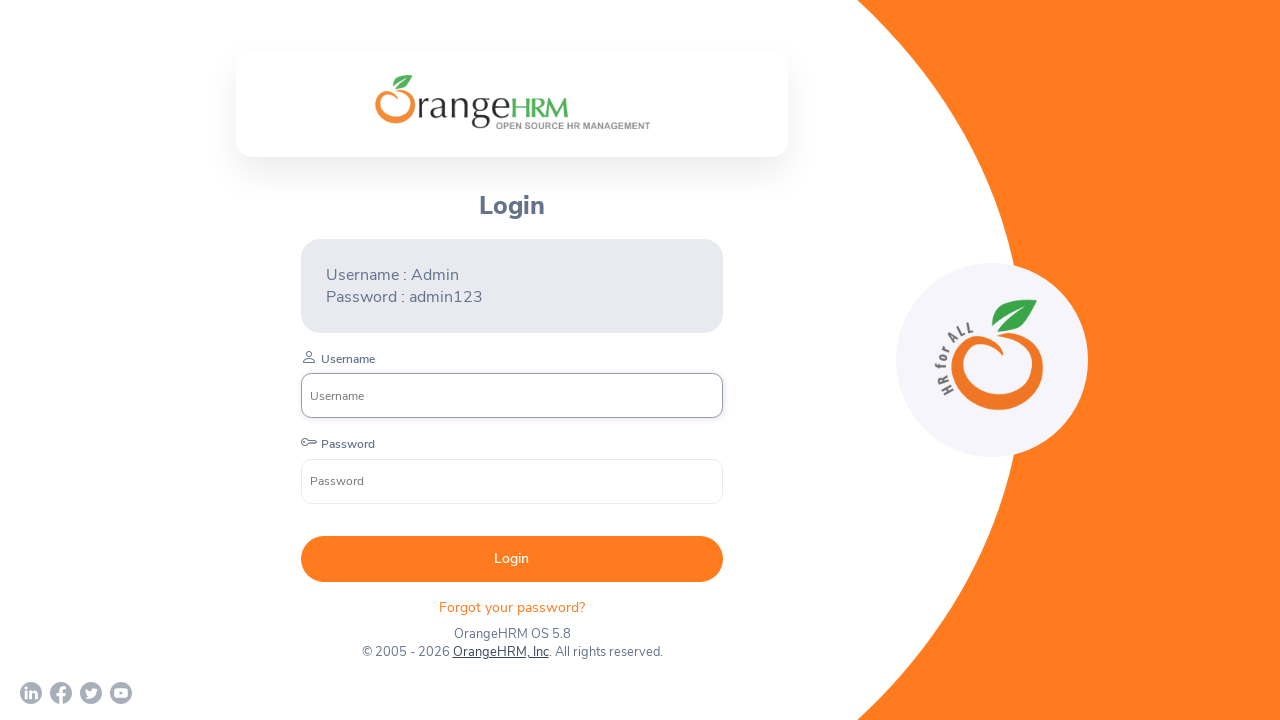

Company branding logo became visible
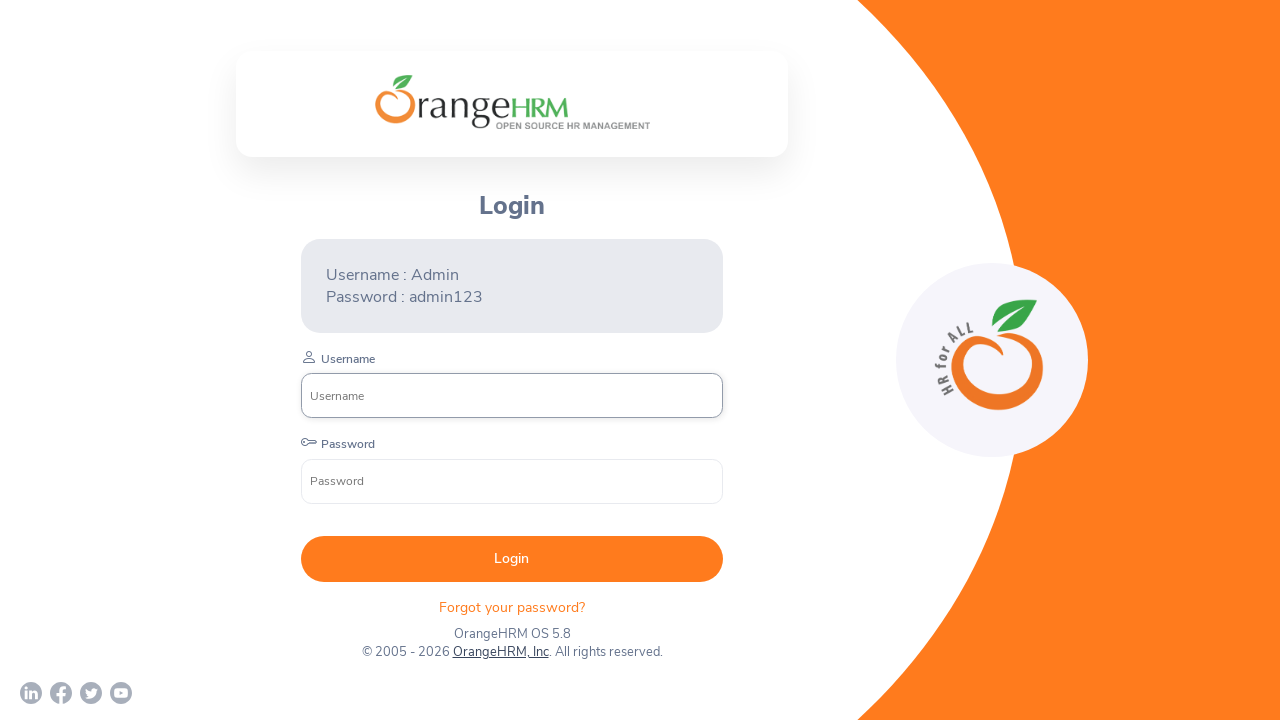

Verified that company branding logo is visible on the login page
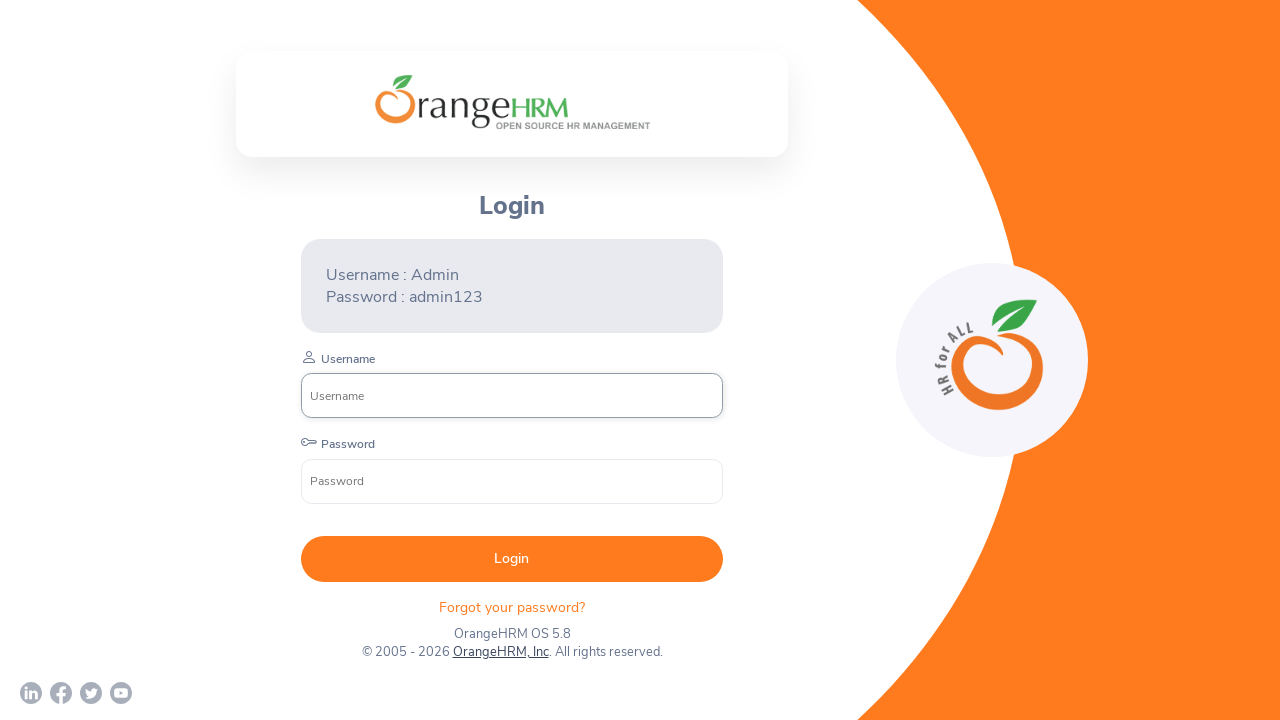

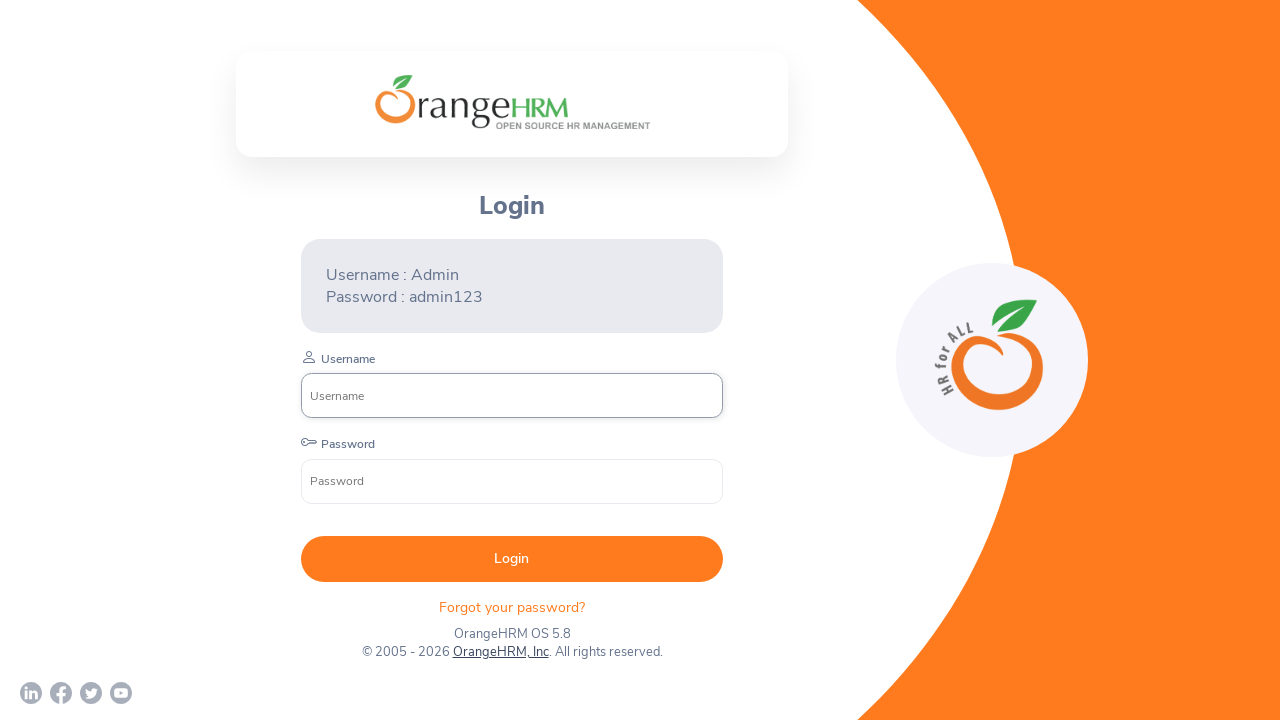